Tests window handling by clicking multiple links that open new windows (Google, Facebook, Tiki, Lazada) and switching between them to verify the page titles

Starting URL: https://automationfc.github.io/basic-form/index.html

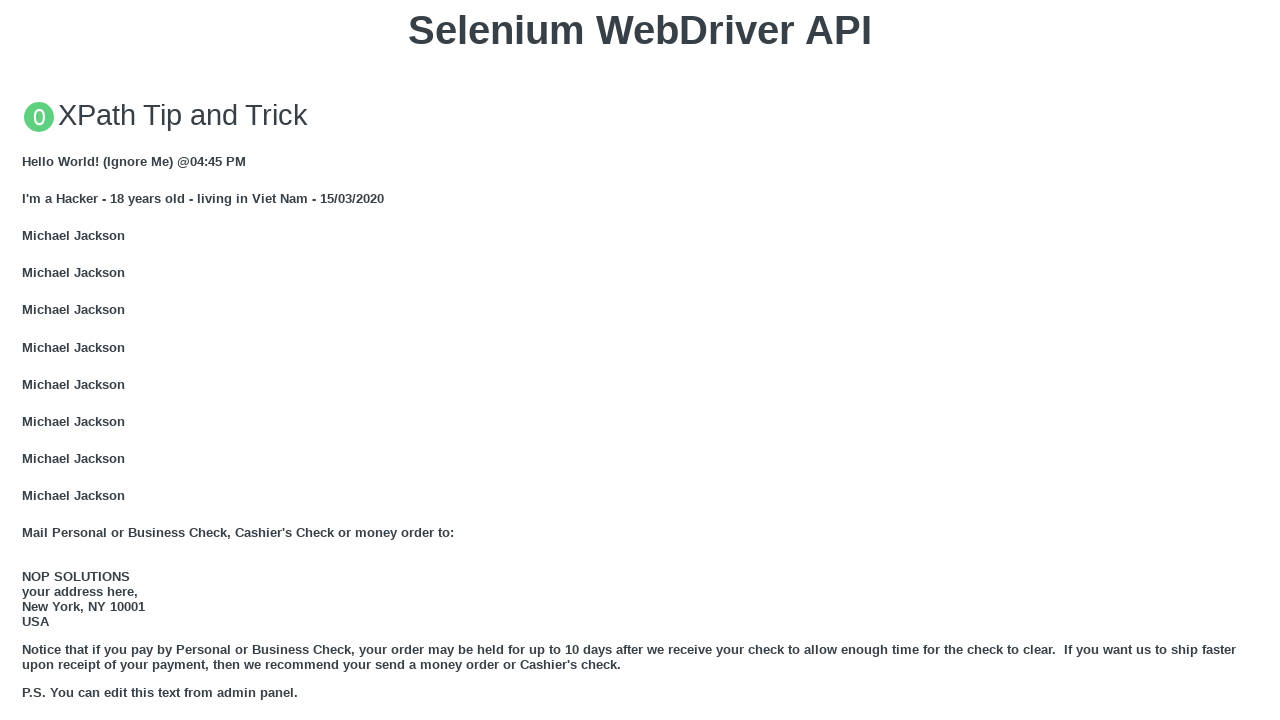

Clicked GOOGLE link to open new tab at (56, 360) on xpath=//a[normalize-space()='GOOGLE']
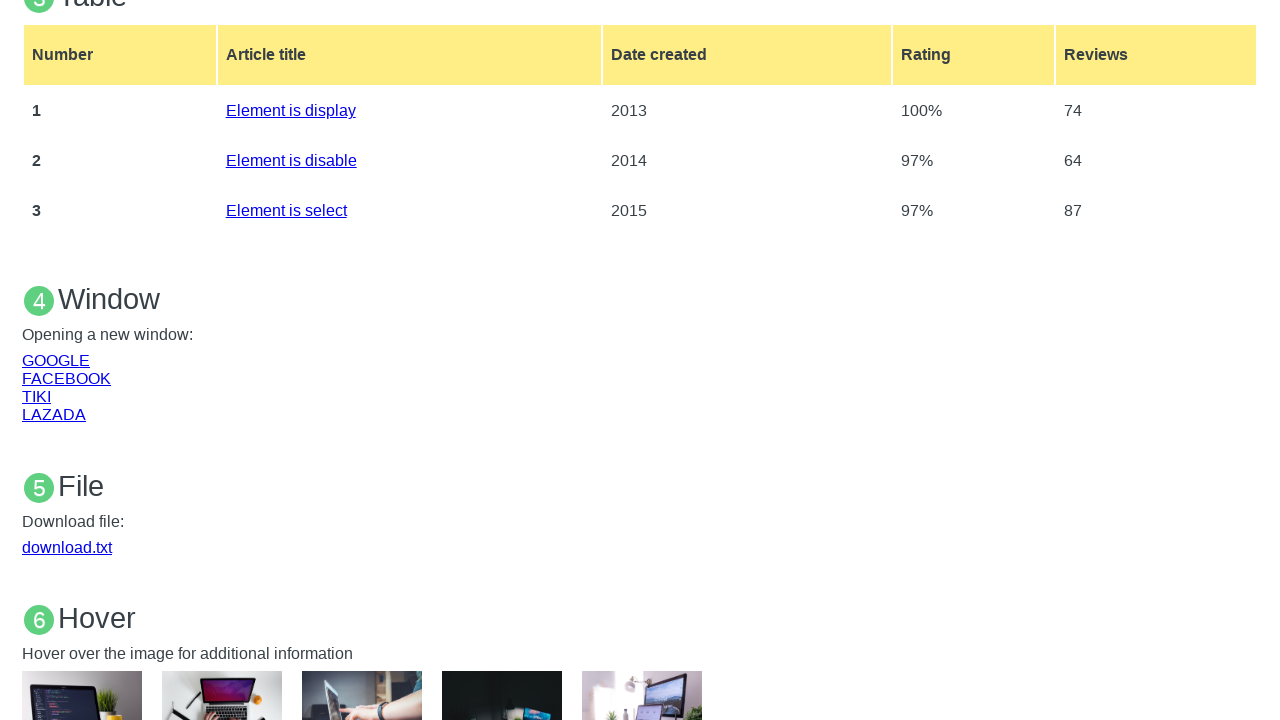

Google page loaded successfully
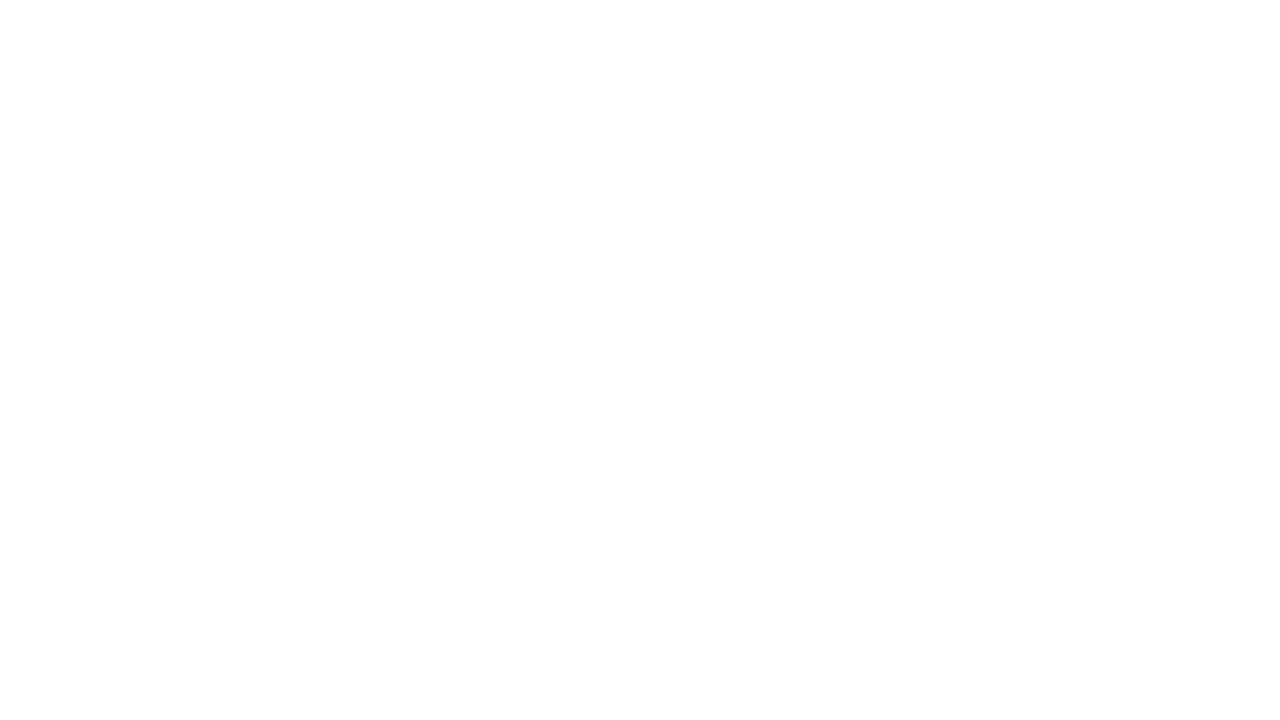

Switched back to main page
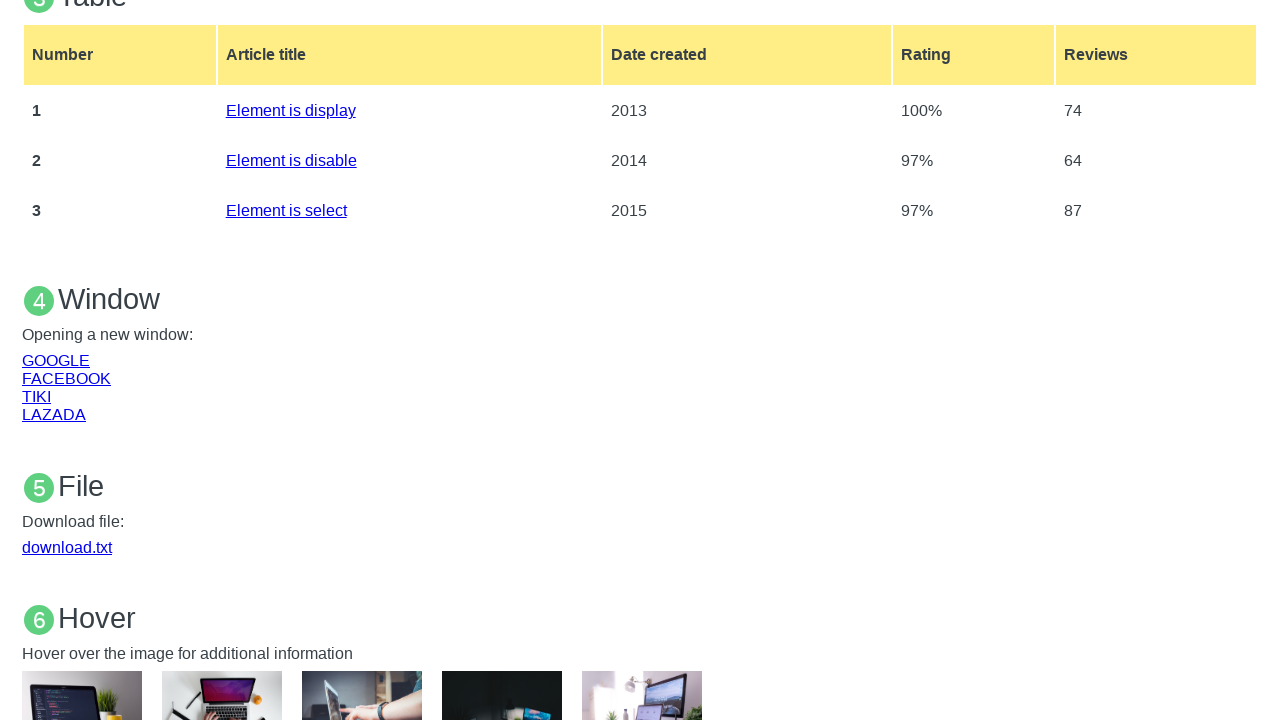

Clicked FACEBOOK link to open new tab at (66, 378) on xpath=//a[normalize-space()='FACEBOOK']
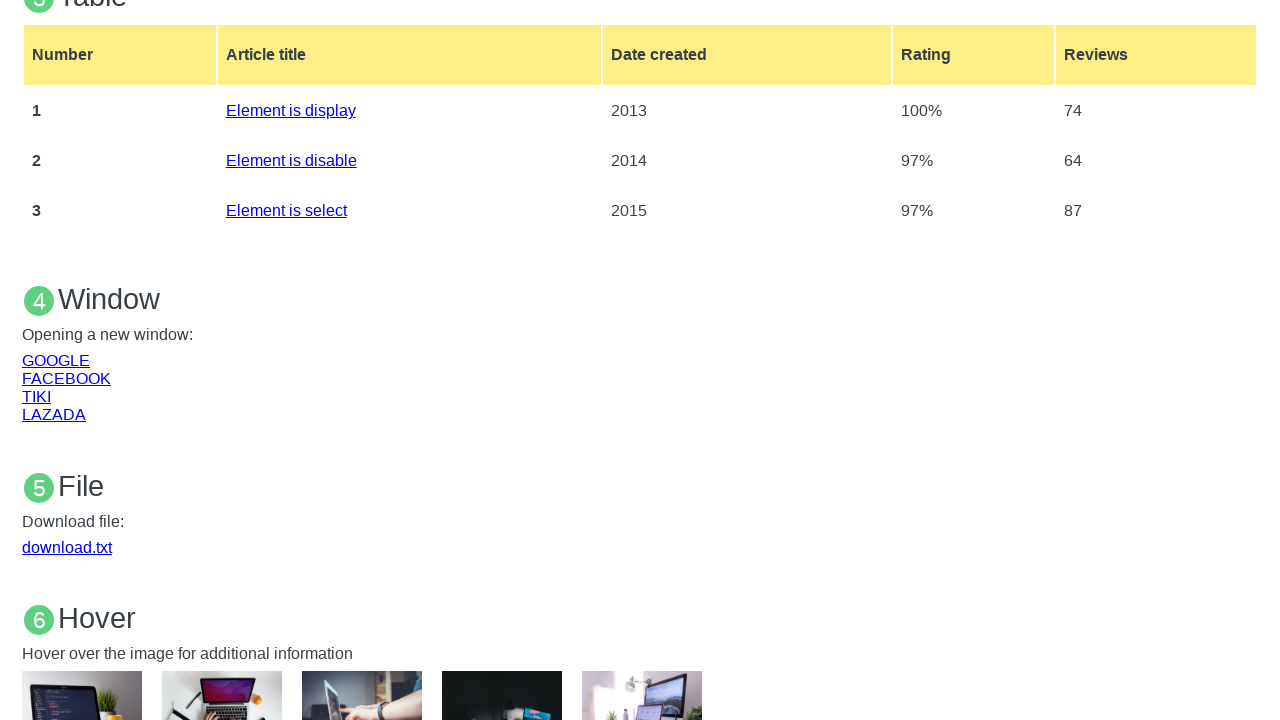

Facebook page loaded successfully
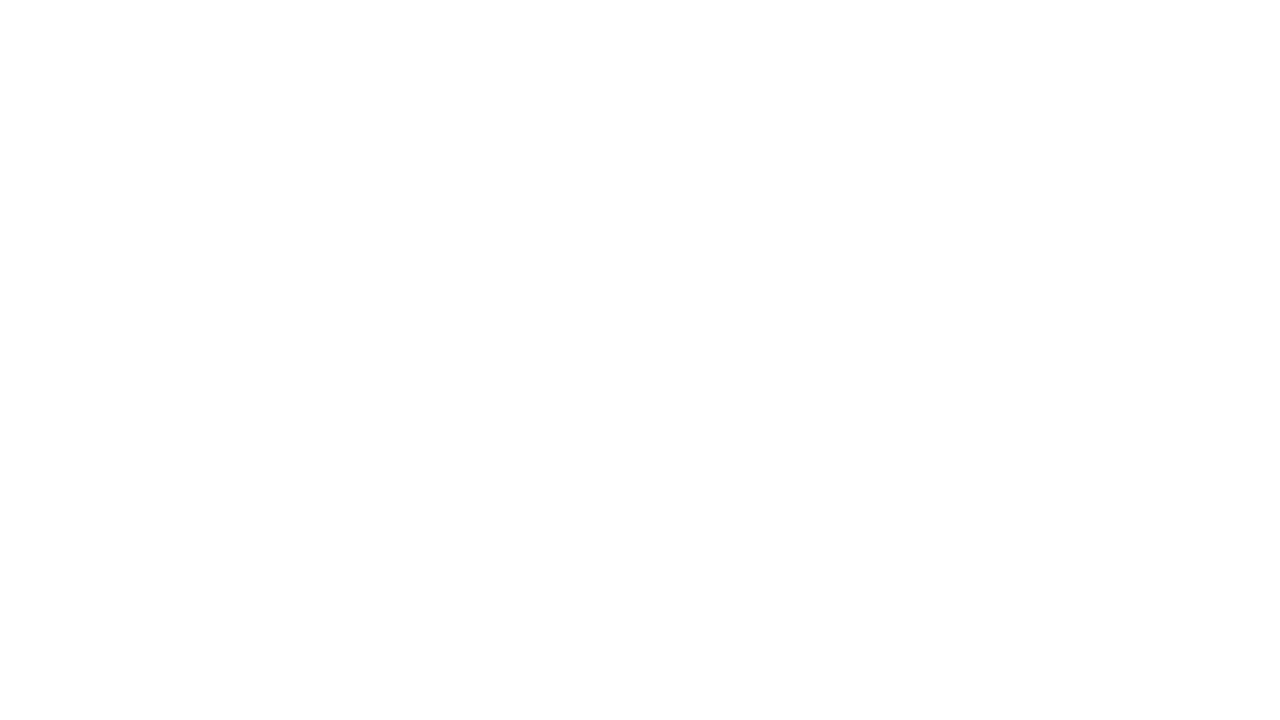

Switched back to main page
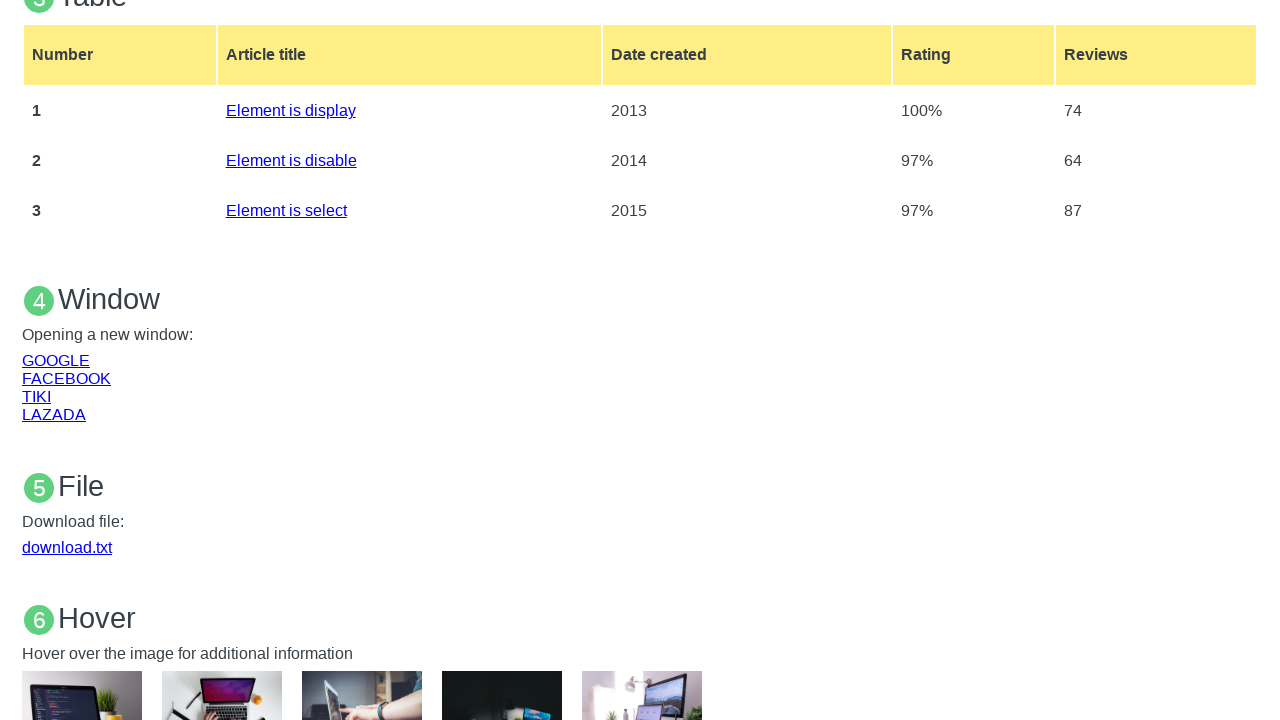

Clicked TIKI link to open new tab at (36, 396) on xpath=//a[normalize-space()='TIKI']
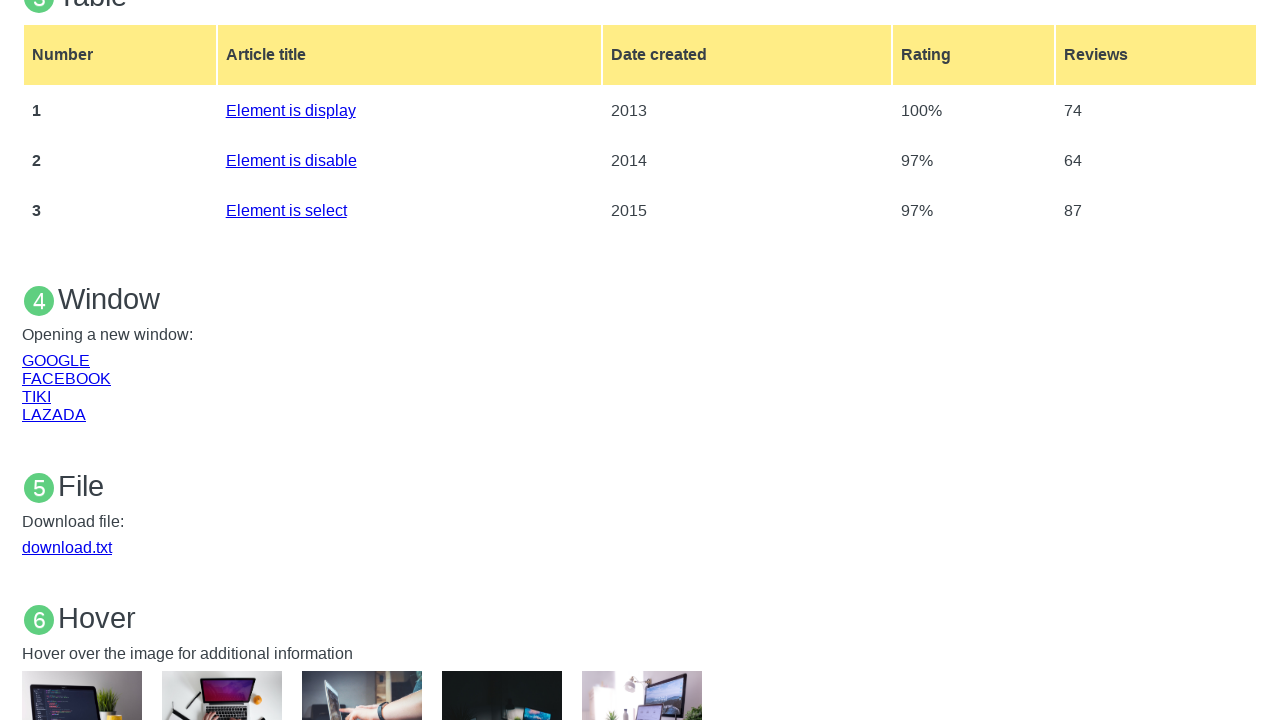

Tiki page loaded successfully
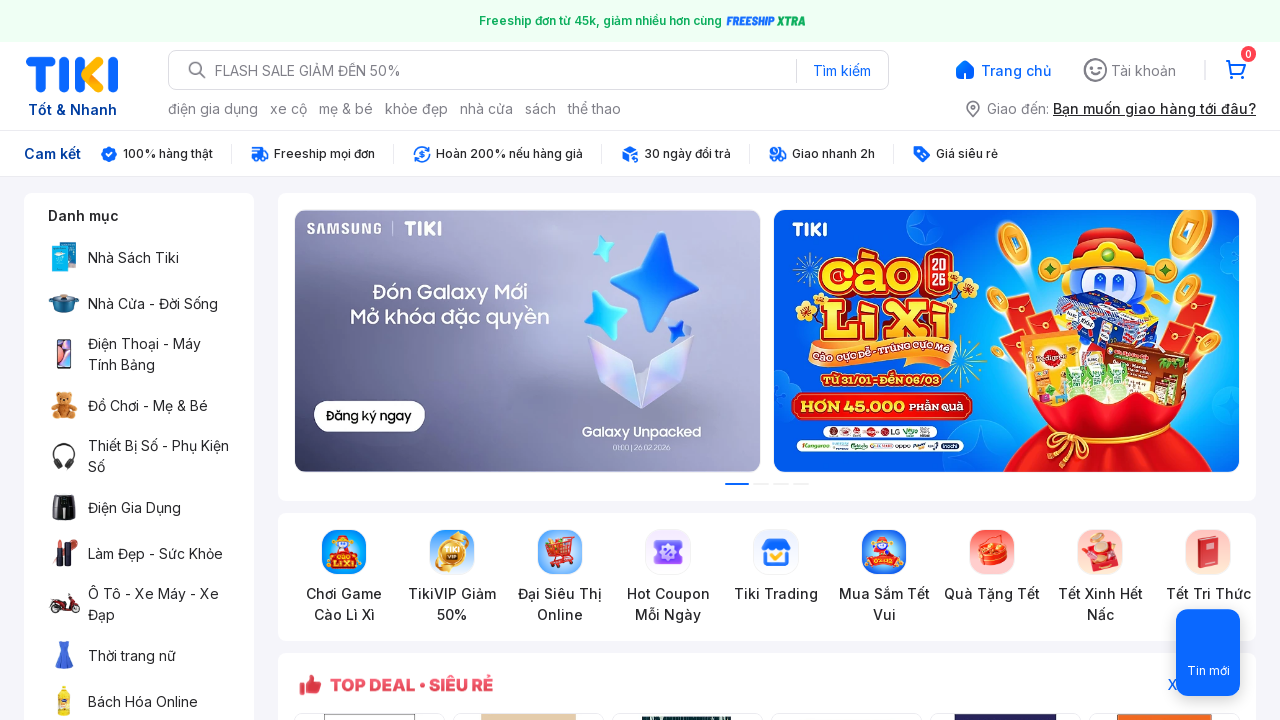

Switched back to main page
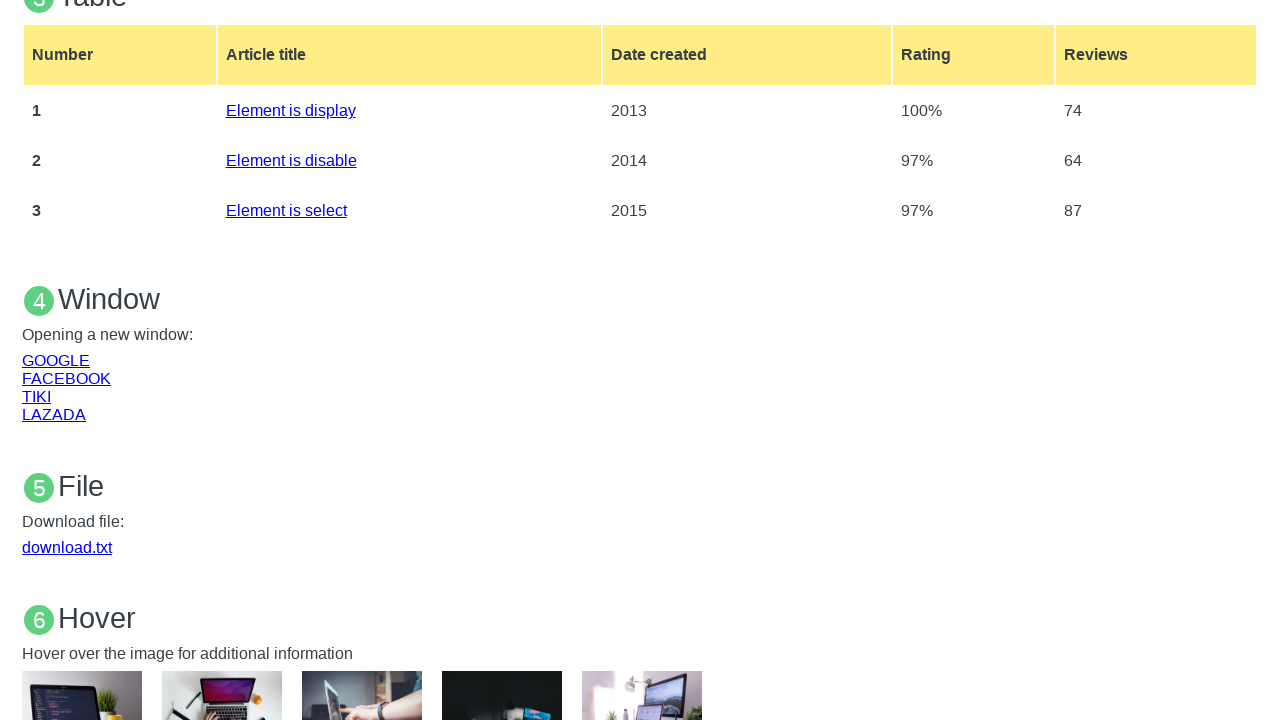

Clicked LAZADA link to open new tab at (54, 414) on xpath=//a[normalize-space()='LAZADA']
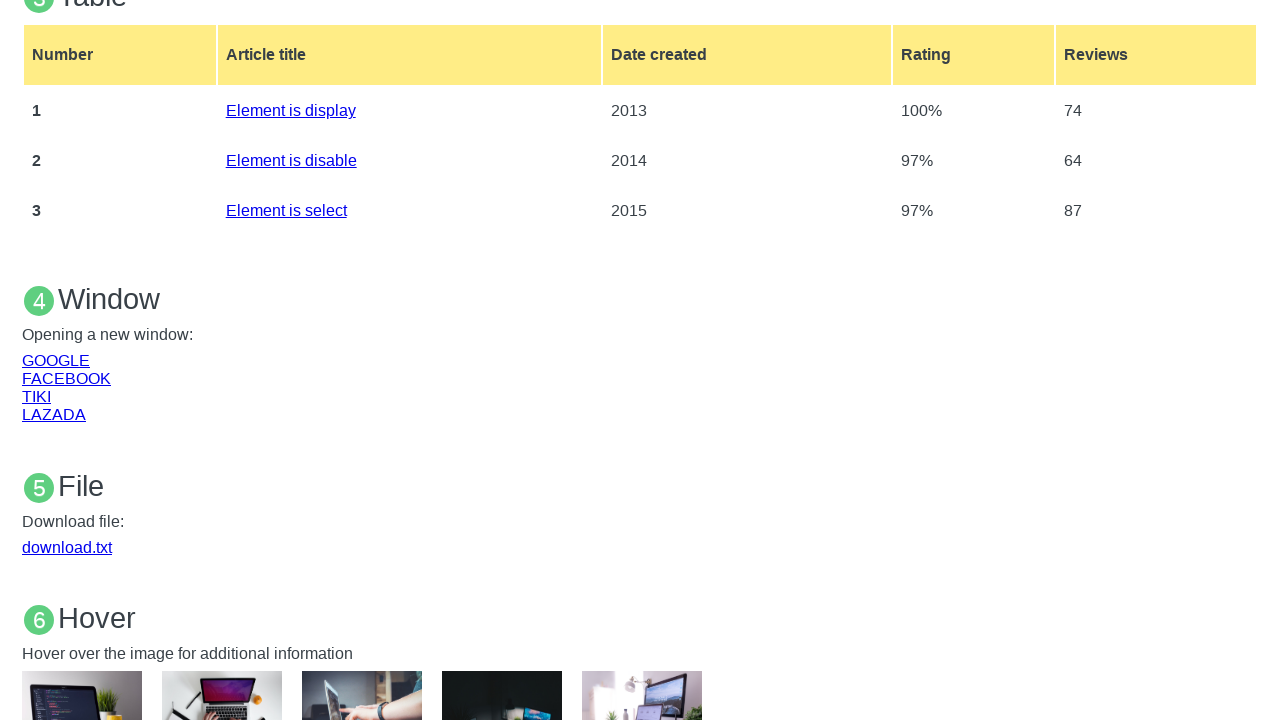

Lazada page loaded successfully
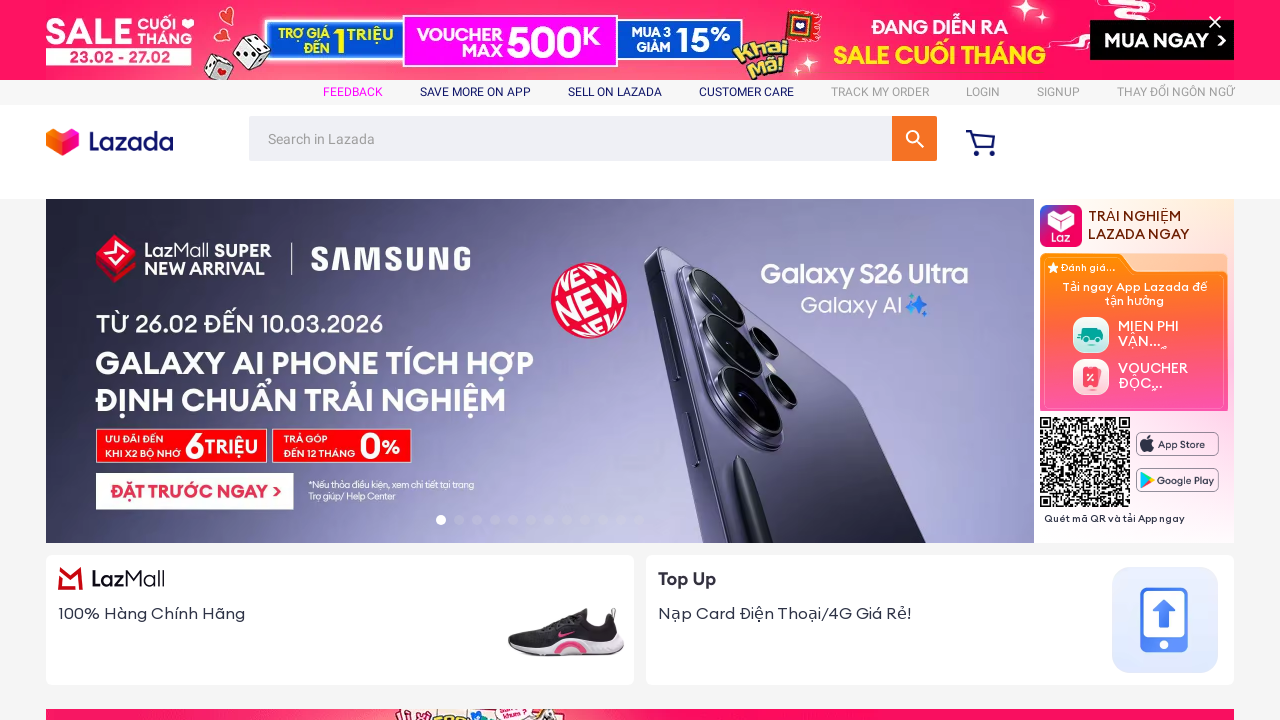

Closed Google page
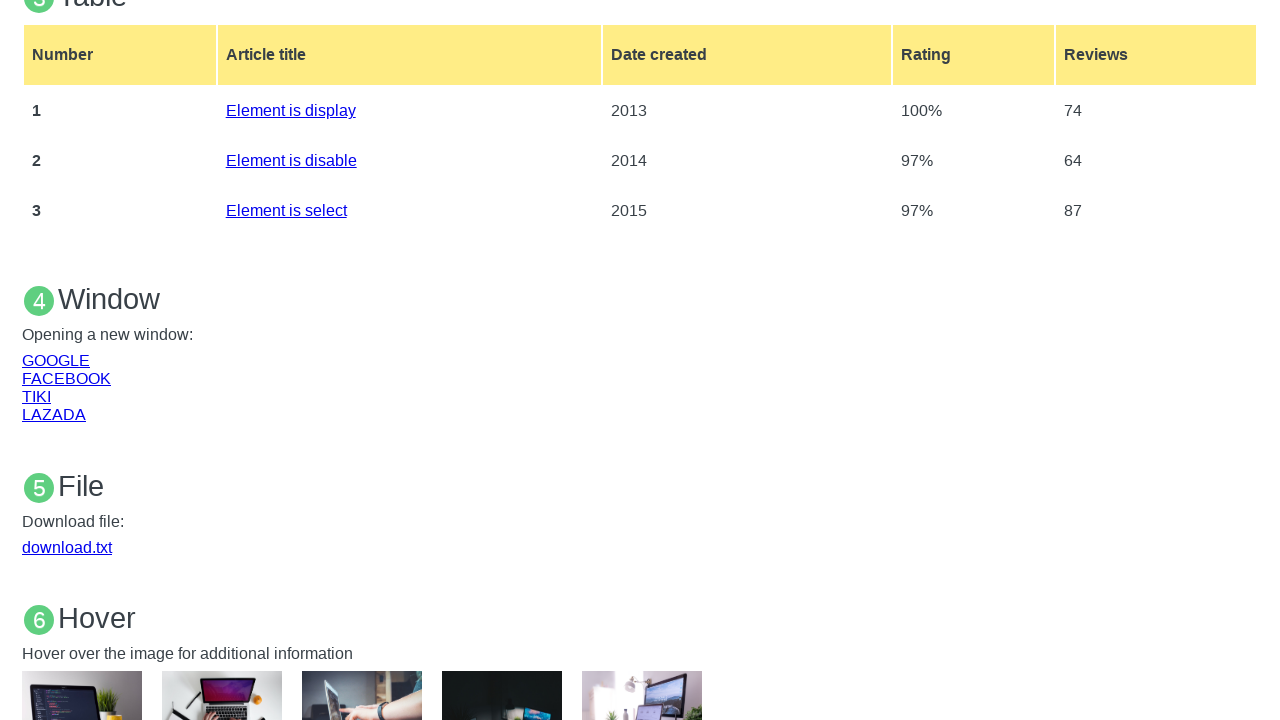

Closed Facebook page
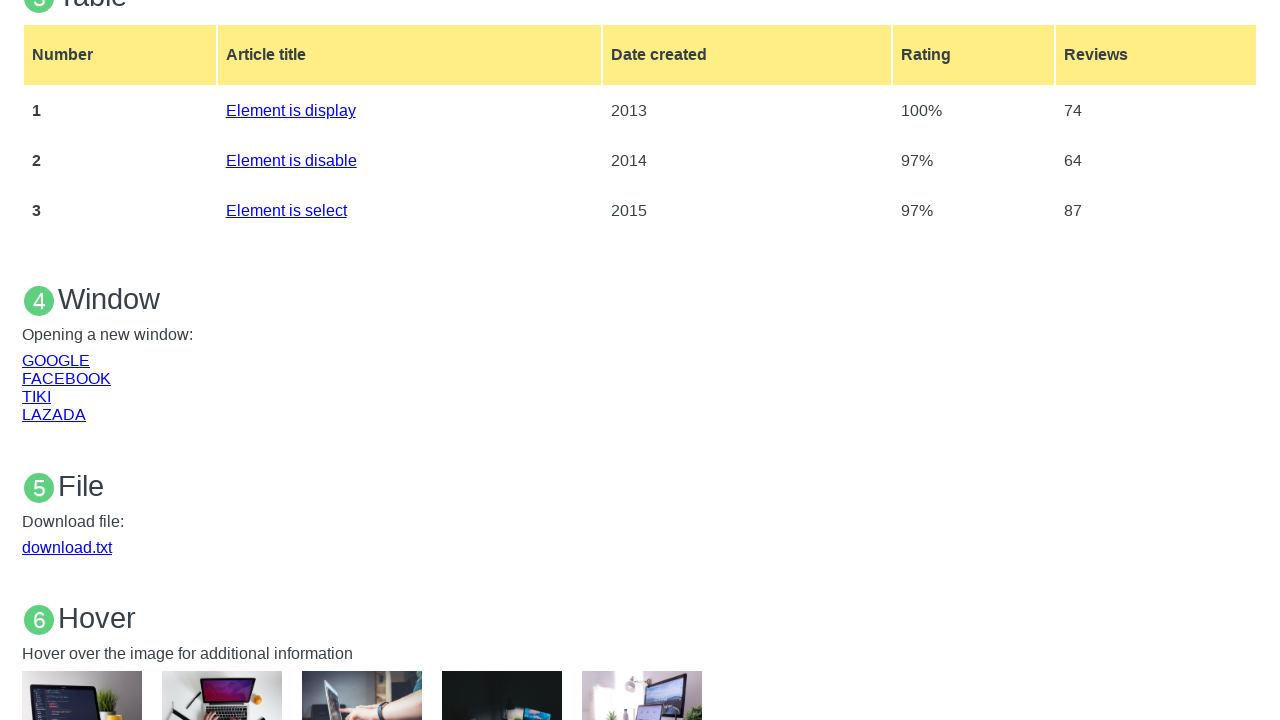

Closed Tiki page
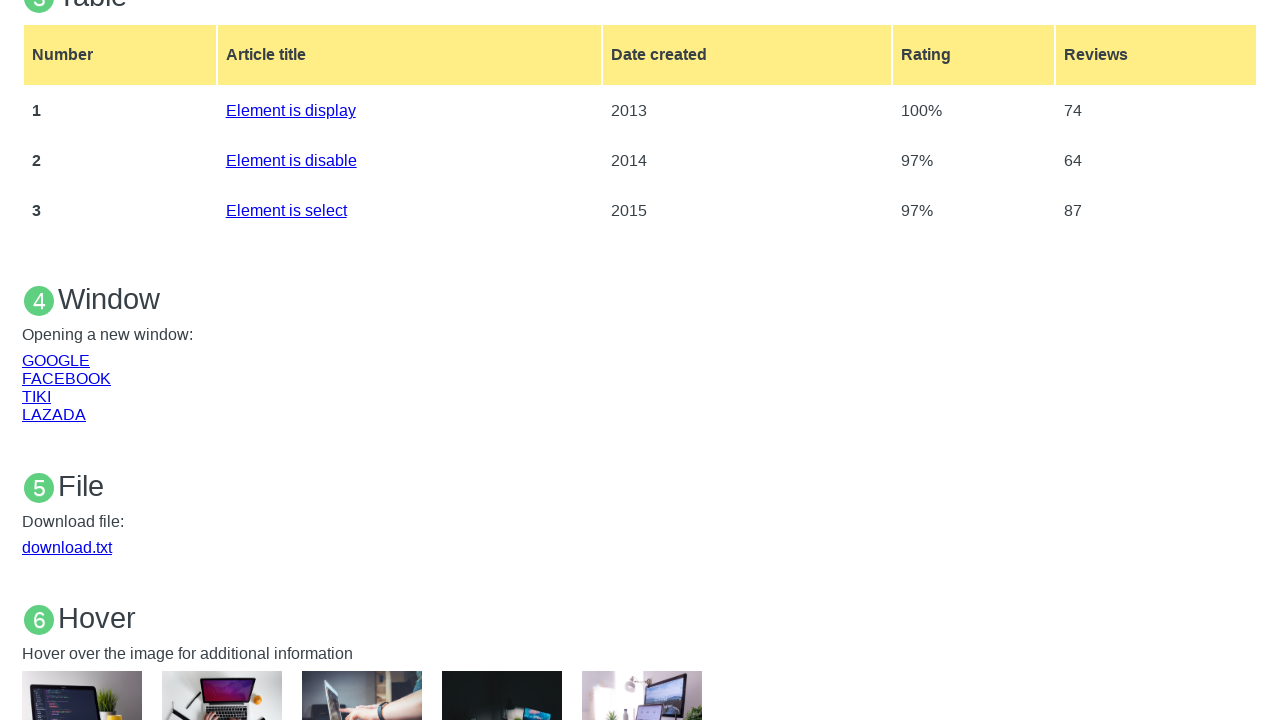

Closed Lazada page
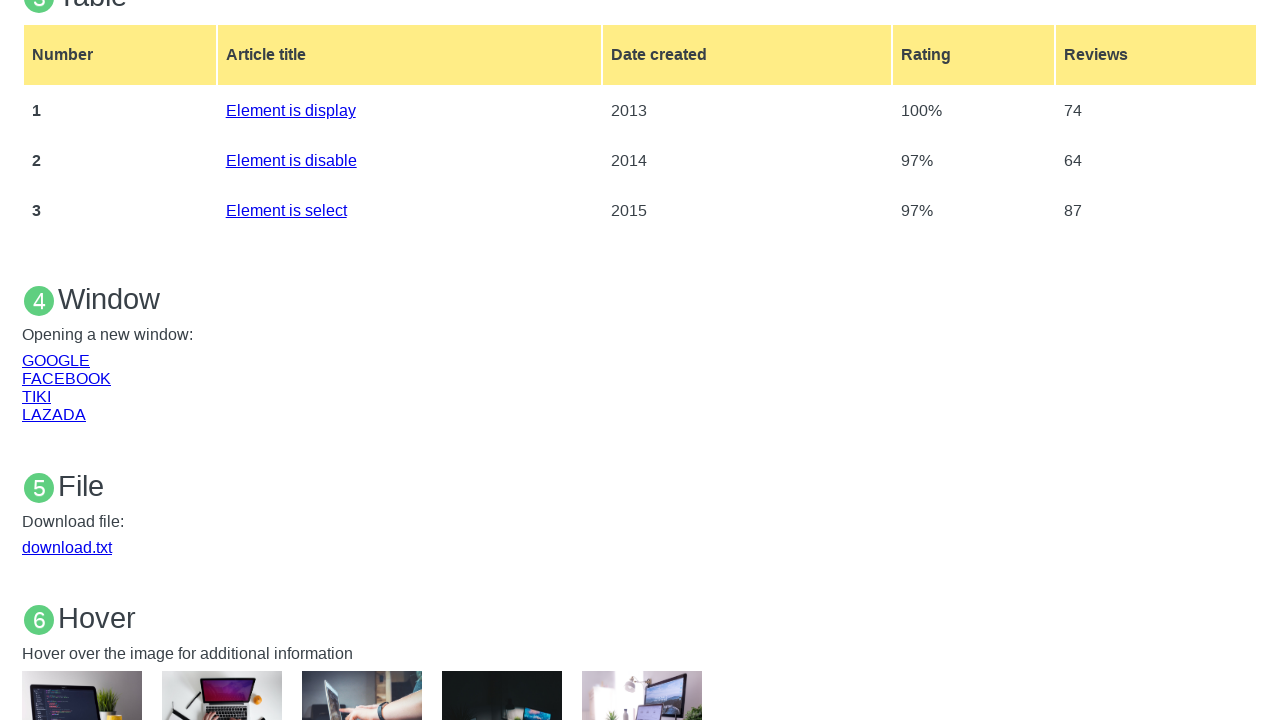

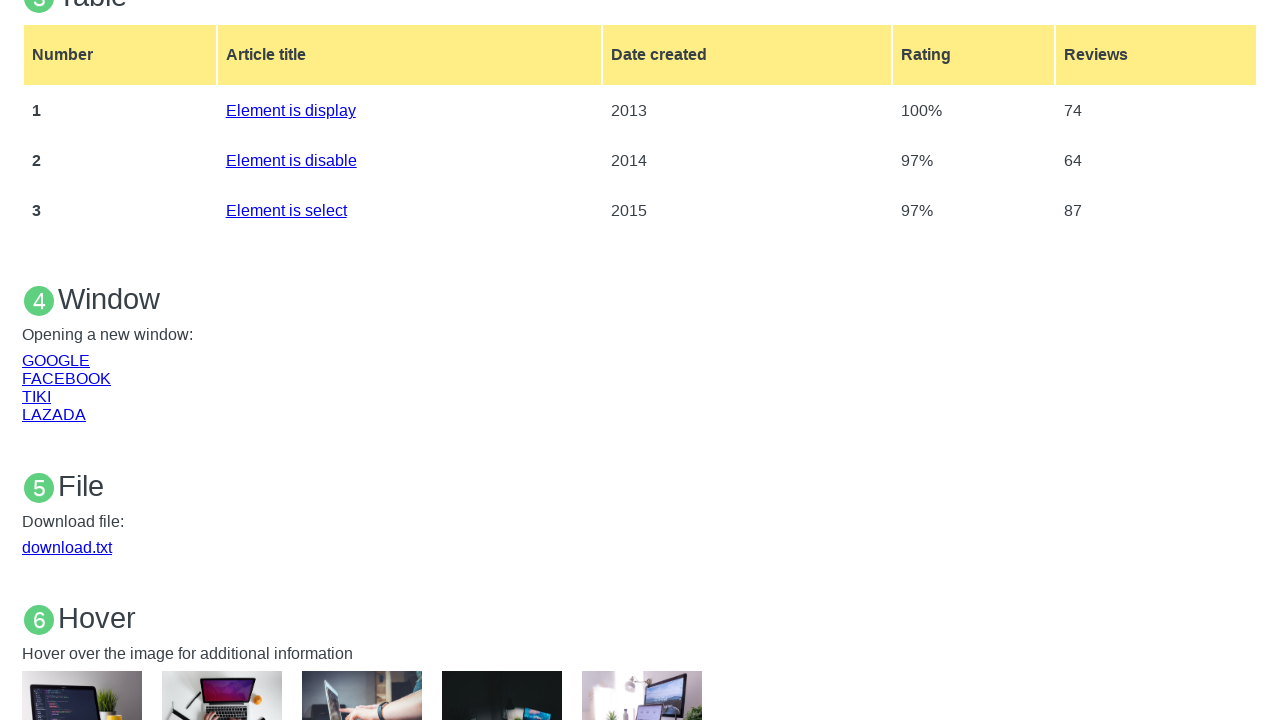